Tests drag and drop functionality by dragging the "Drag me" element and dropping it onto the "Drop here" target, then verifying the text changes to "Dropped!"

Starting URL: https://demoqa.com/droppable

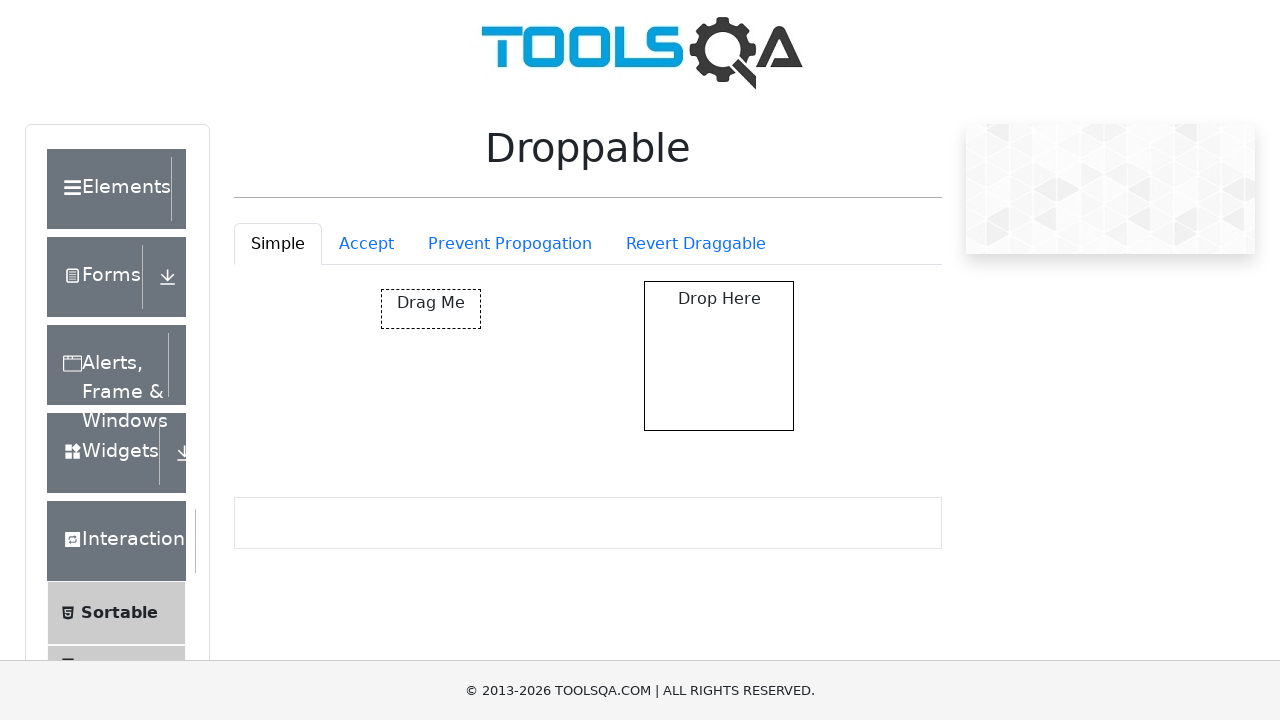

Navigated to droppable test page
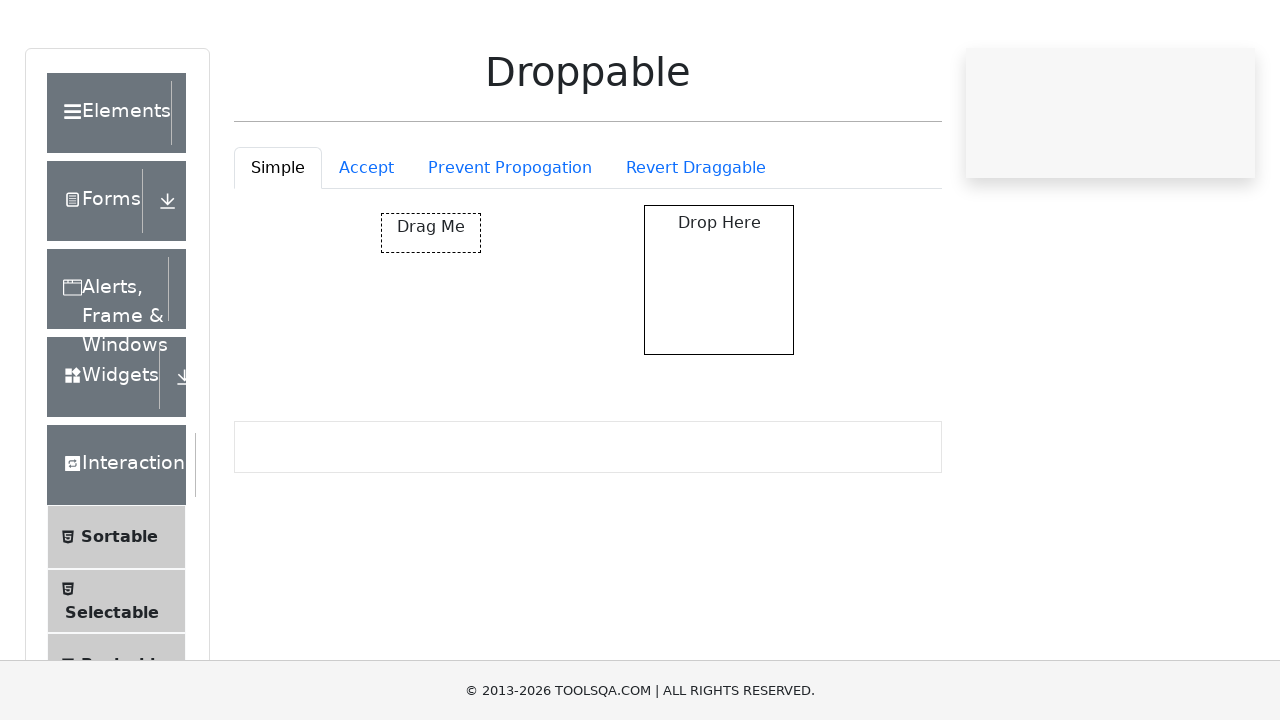

Located the 'Drag me' element
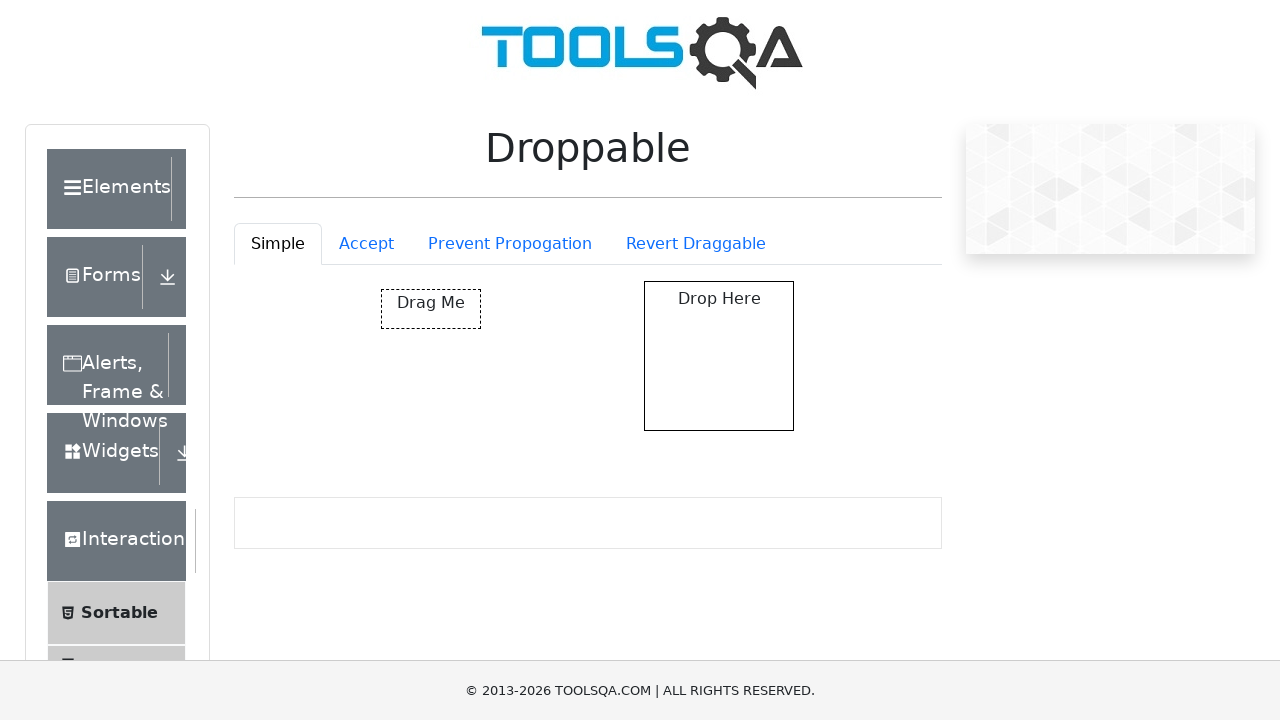

Located the 'Drop here' target element
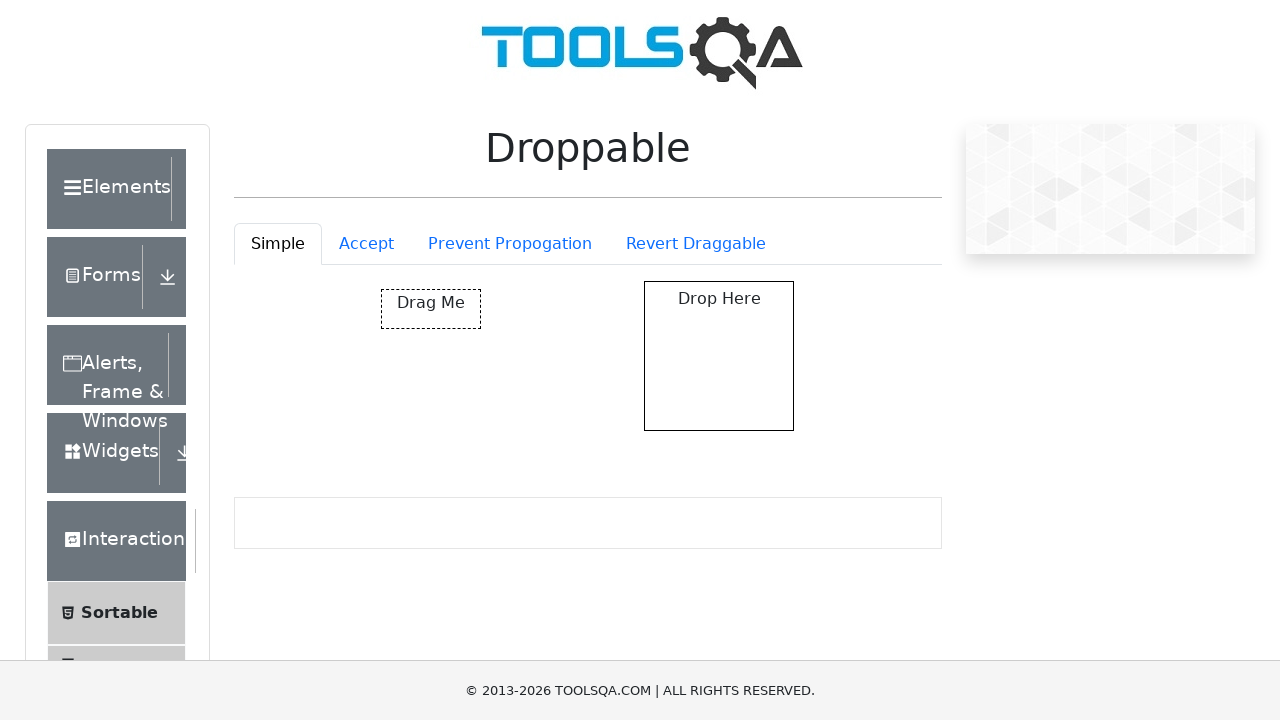

Dragged 'Drag me' element onto 'Drop here' target at (719, 356)
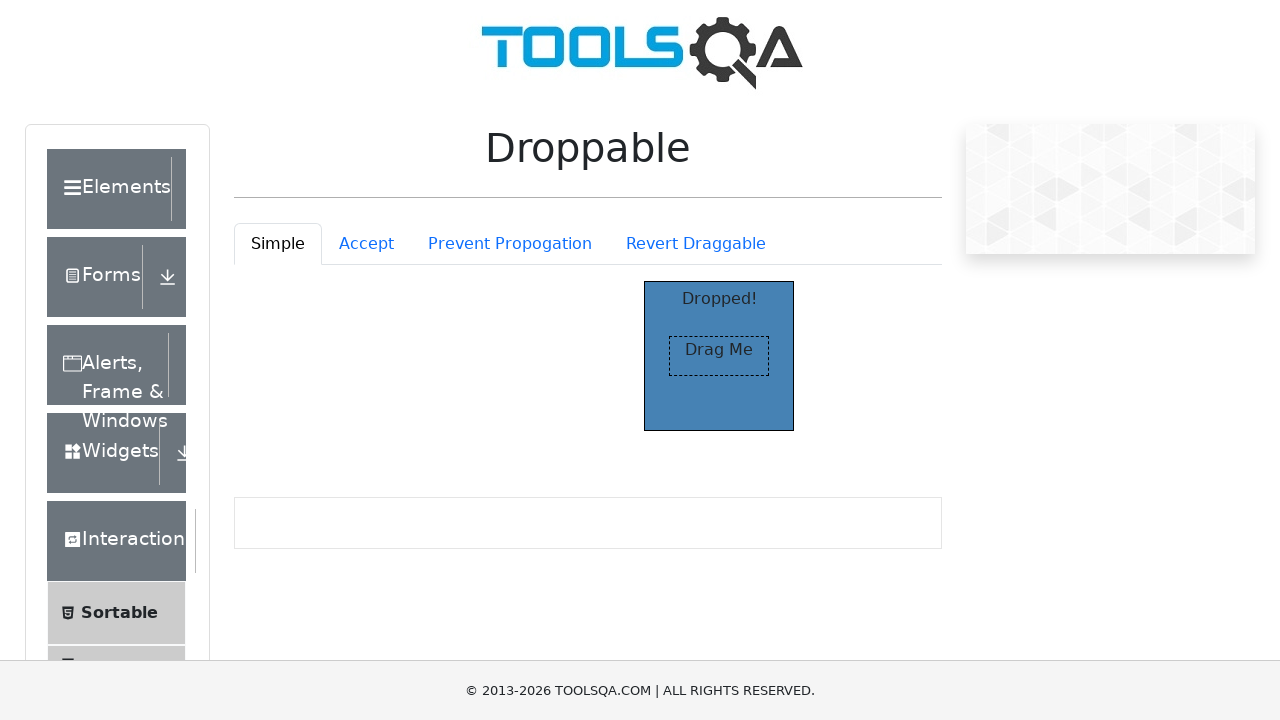

Verified that target text changed to 'Dropped!'
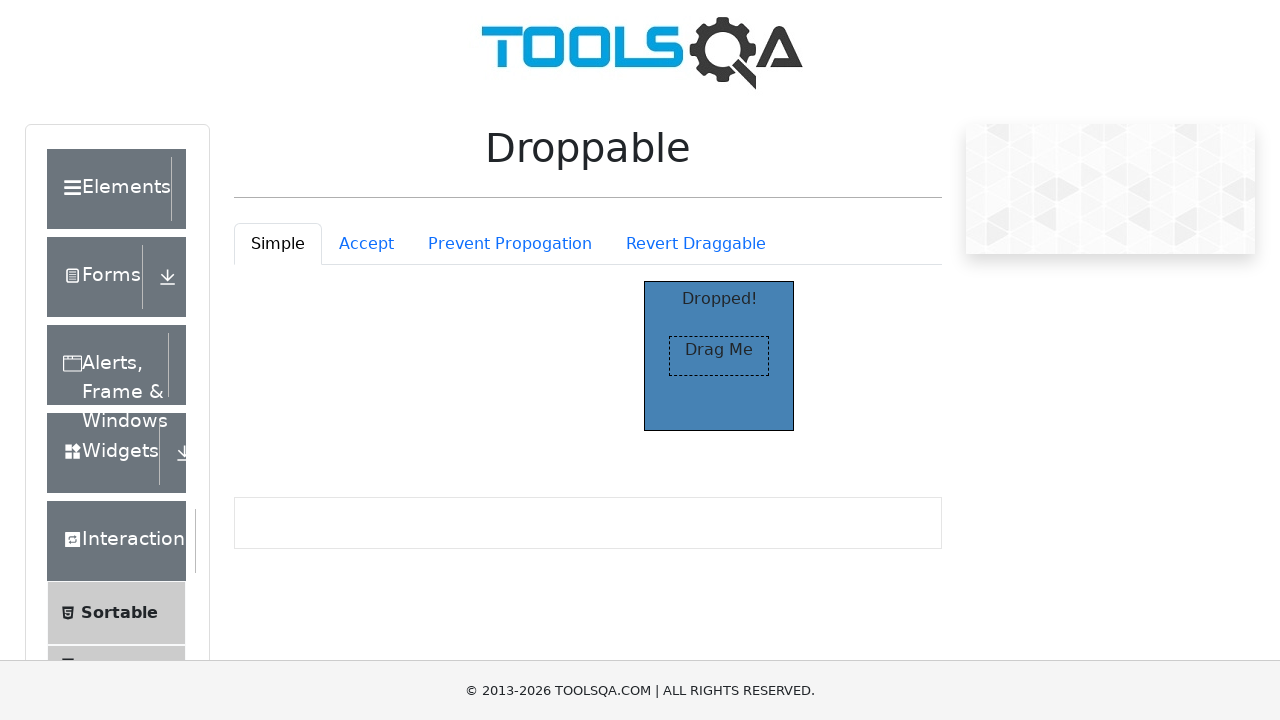

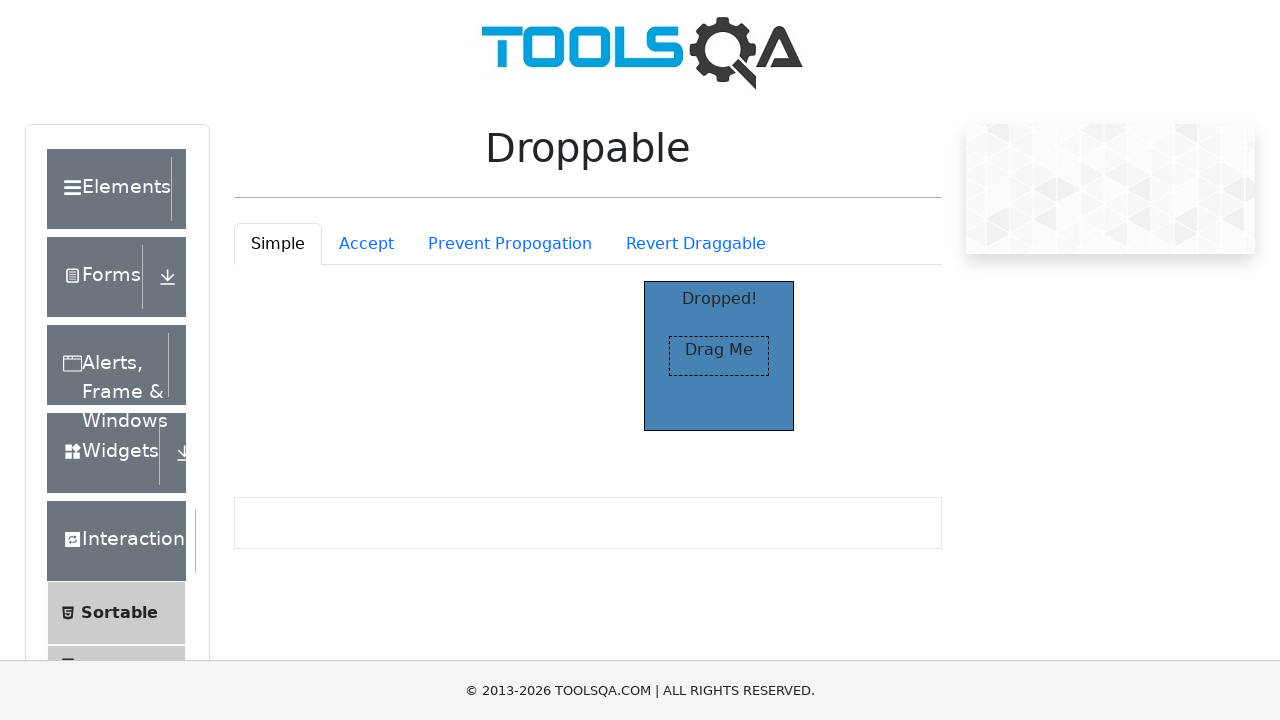